Simple smoke test that navigates to the GitHub homepage and verifies the page loads by checking that the title is present.

Starting URL: https://github.com

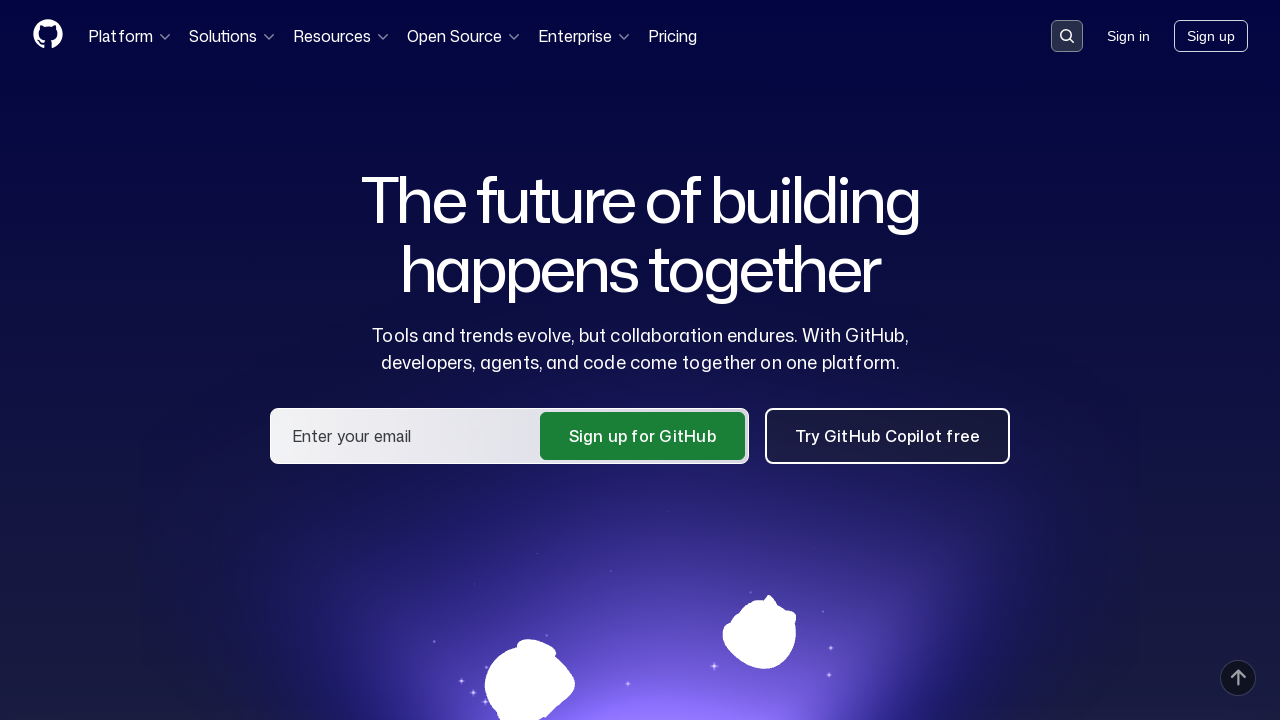

Navigated to GitHub homepage
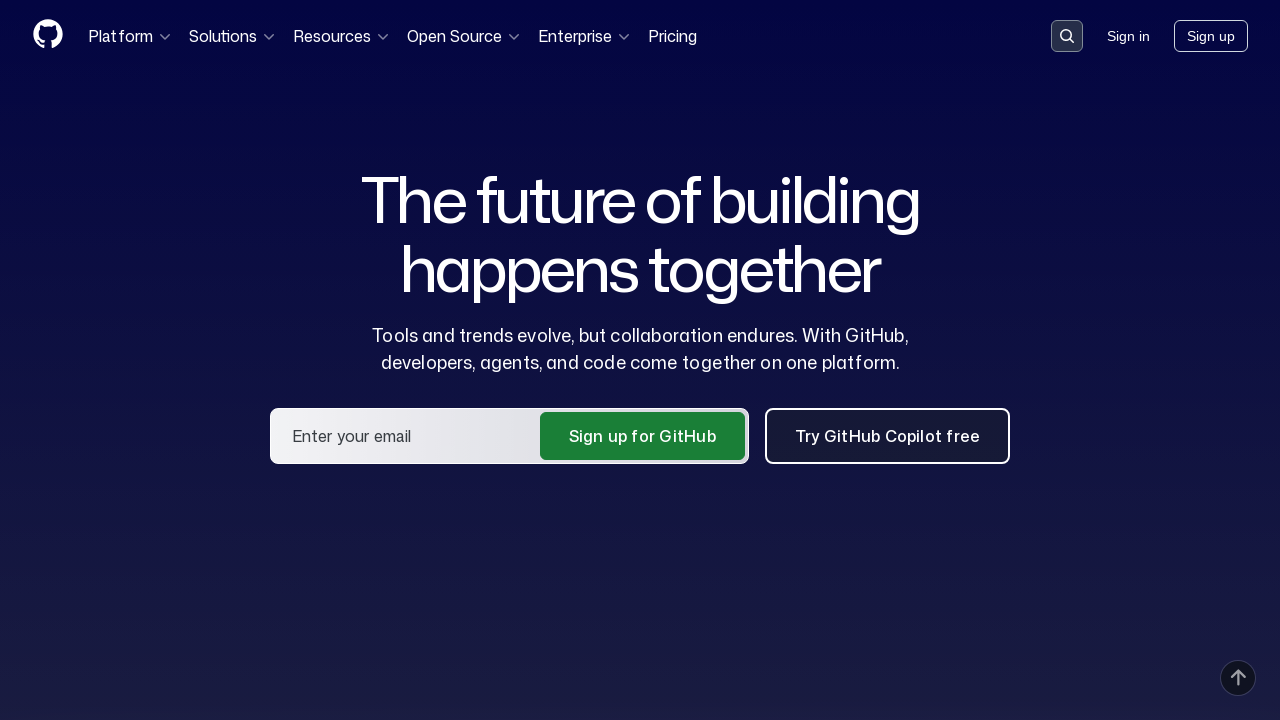

Page finished loading with domcontentloaded state
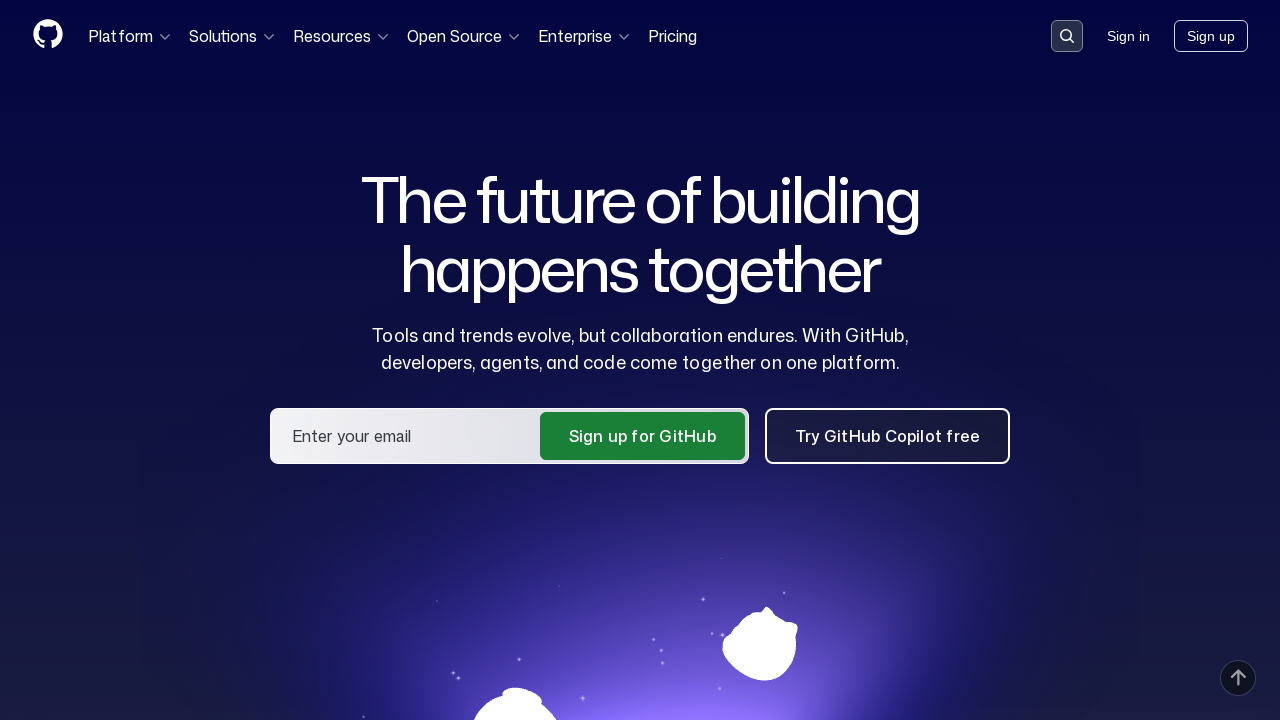

Retrieved page title: GitHub · Change is constant. GitHub keeps you ahead. · GitHub
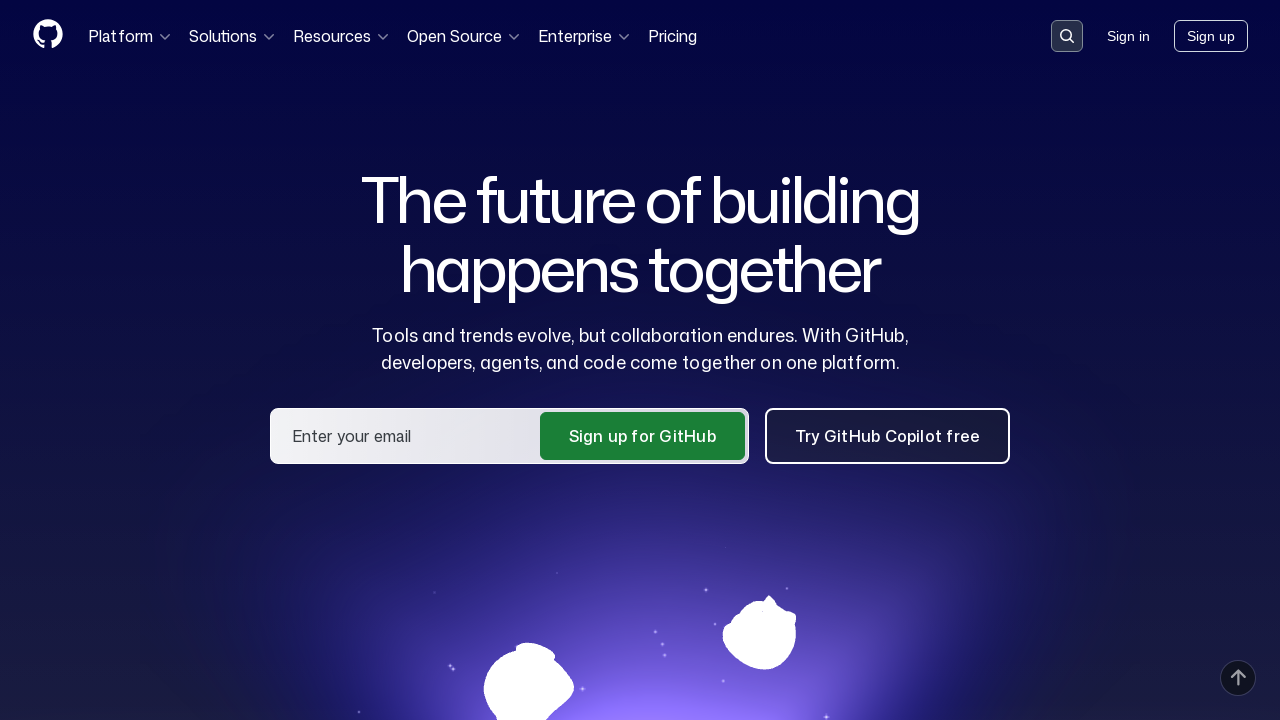

Assertion passed: 'GitHub' found in page title
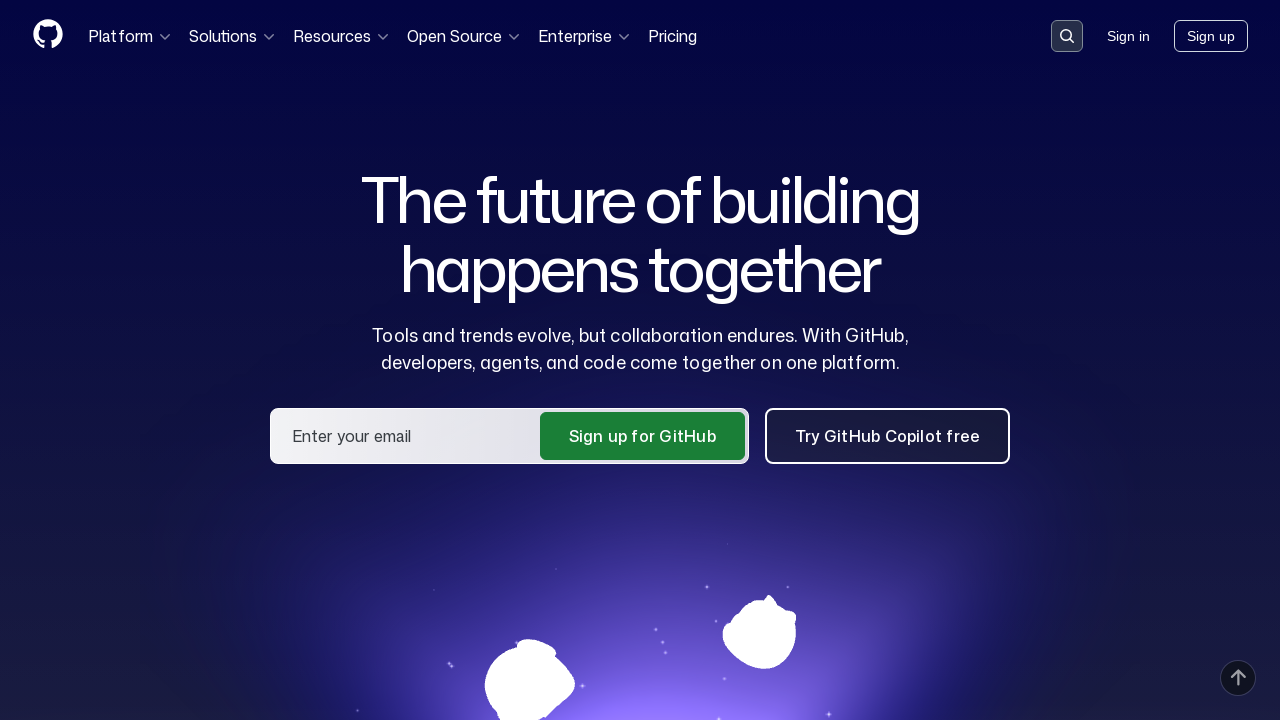

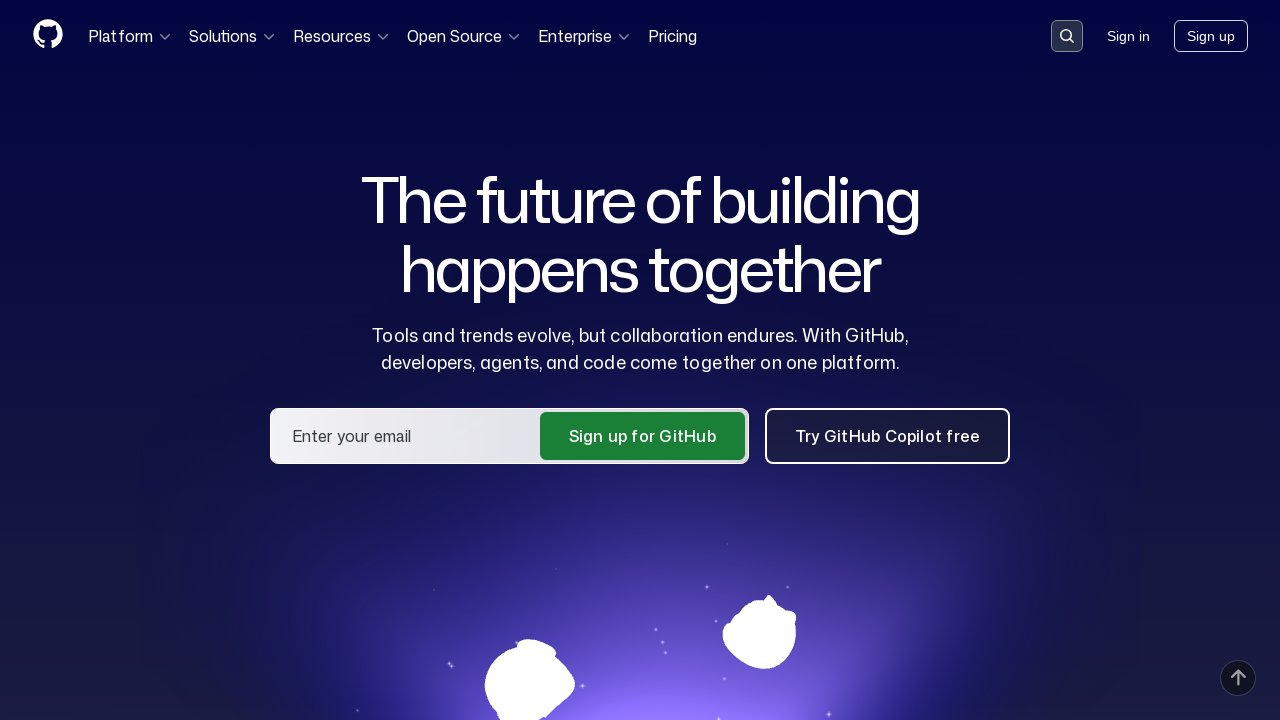